Tests JavaScript Confirm dialog handling by clicking a button that triggers a confirm dialog, dismissing it, then accepting it

Starting URL: https://the-internet.herokuapp.com/javascript_alerts

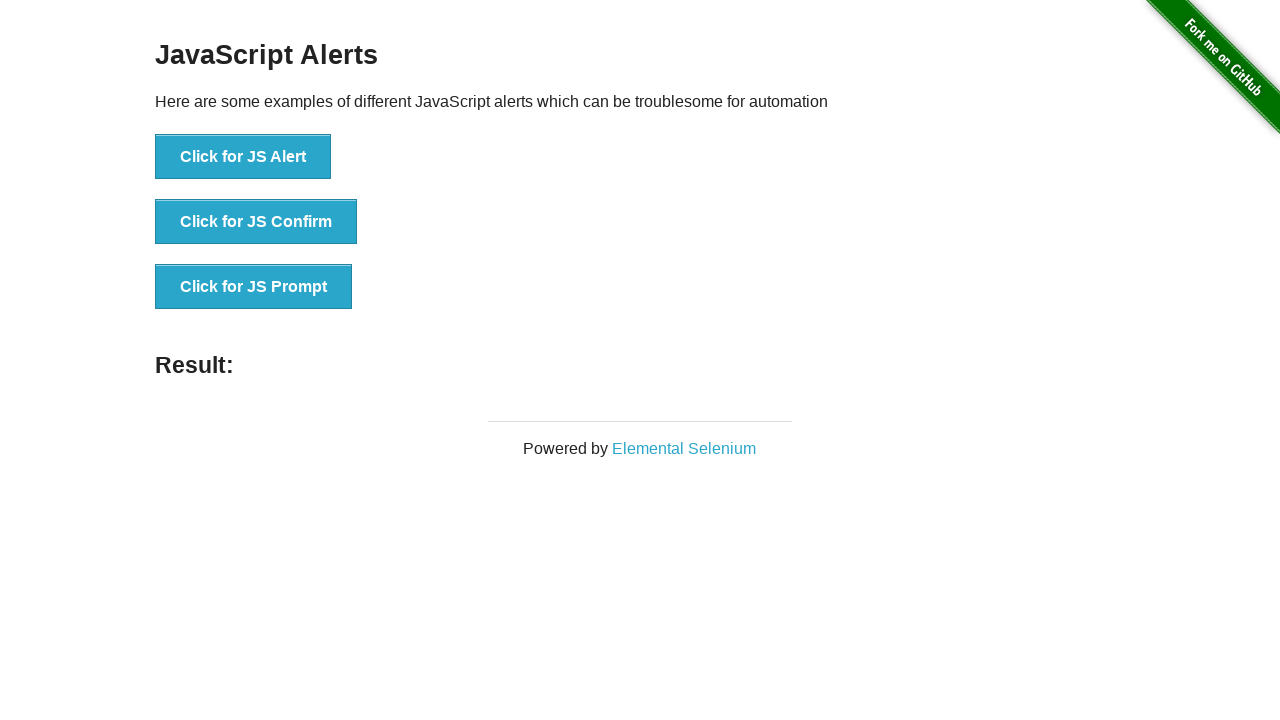

Clicked button to trigger confirm dialog for dismissal at (256, 222) on xpath=//button[@onclick='jsConfirm()']
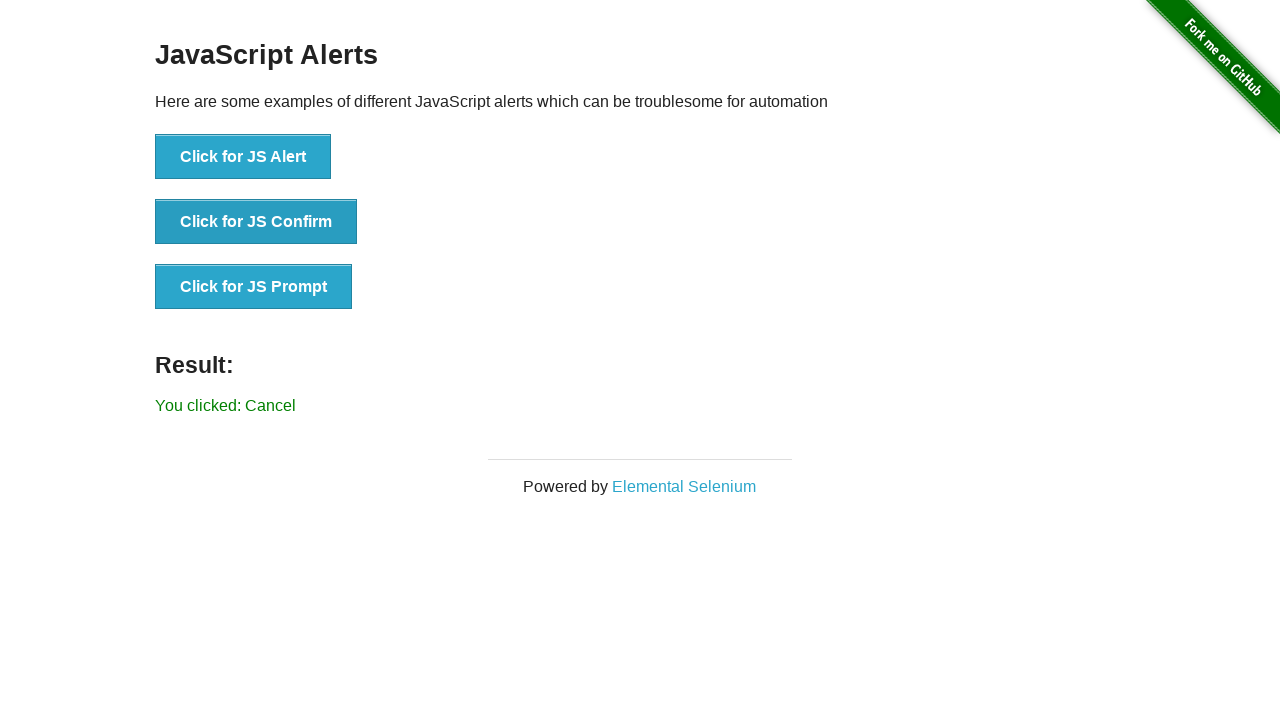

Waited 500ms for dialog handling to complete
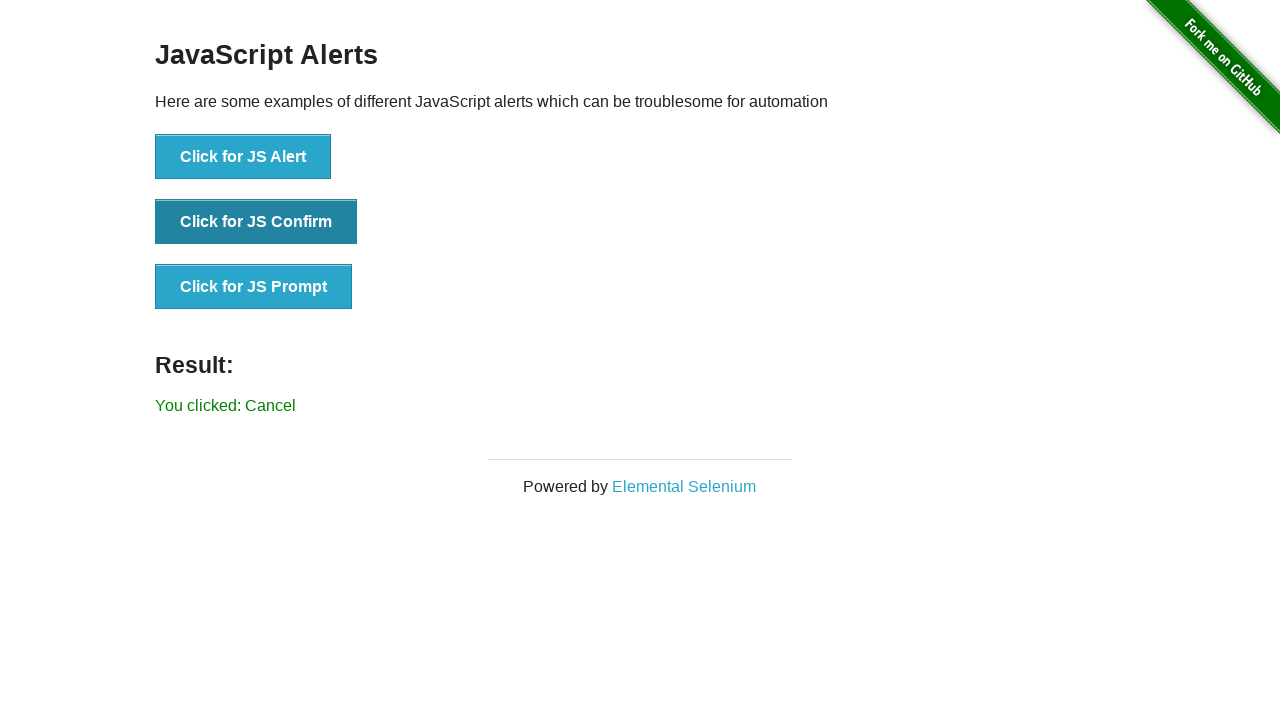

Clicked button to trigger confirm dialog for acceptance at (256, 222) on xpath=//button[@onclick='jsConfirm()']
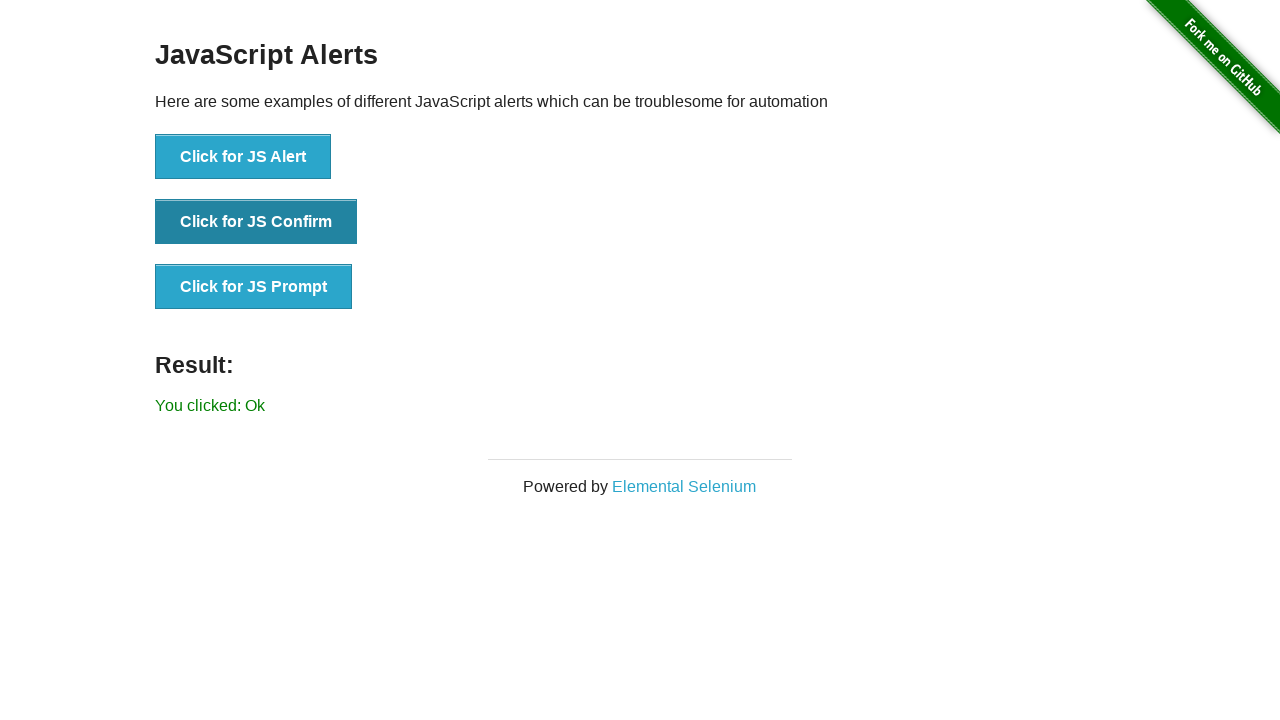

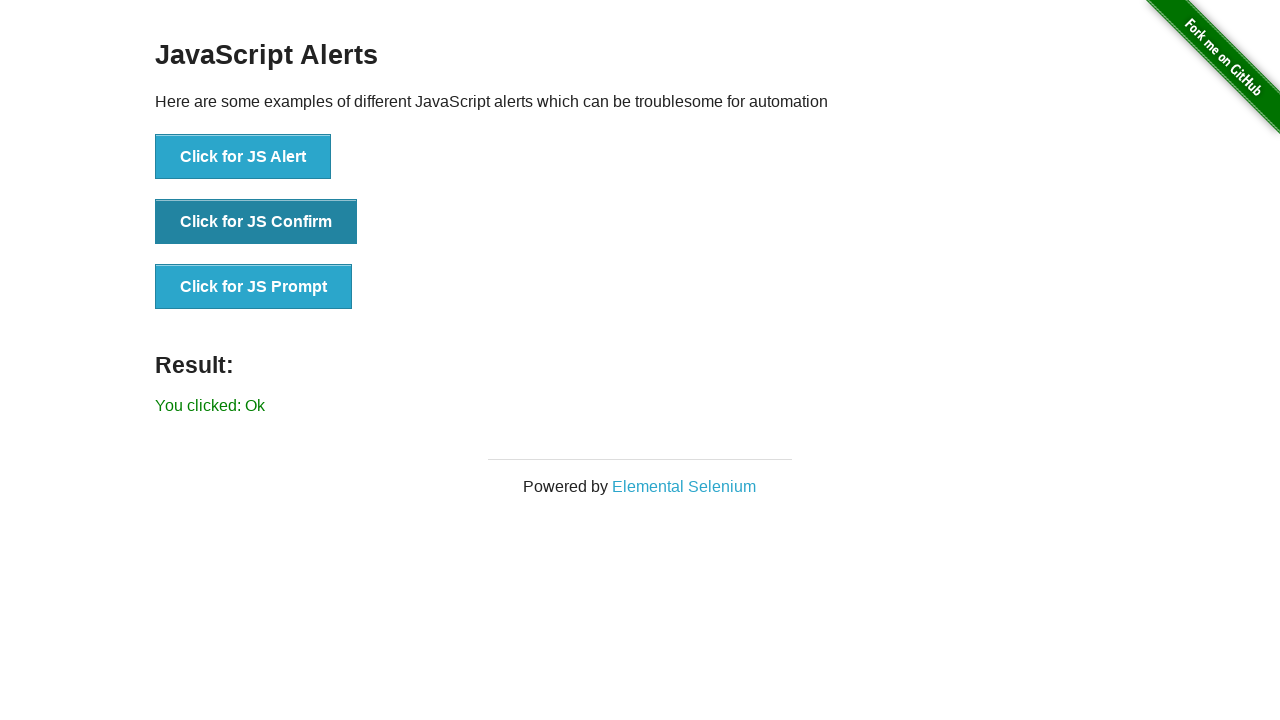